Tests successful user registration by filling all required fields with valid data and verifying account creation confirmation

Starting URL: https://www.sharelane.com/cgi-bin/register.py?page=1&zip_code=12345

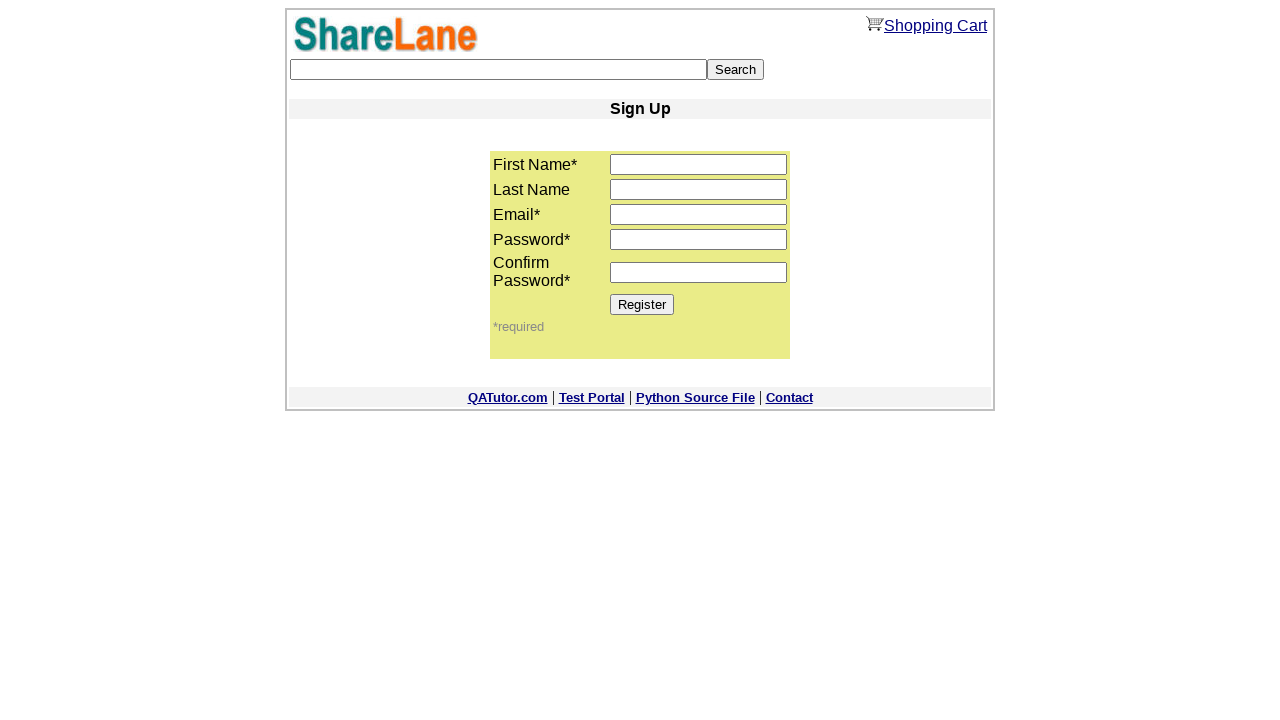

Filled first name field with 'Ivan' on input[name='first_name']
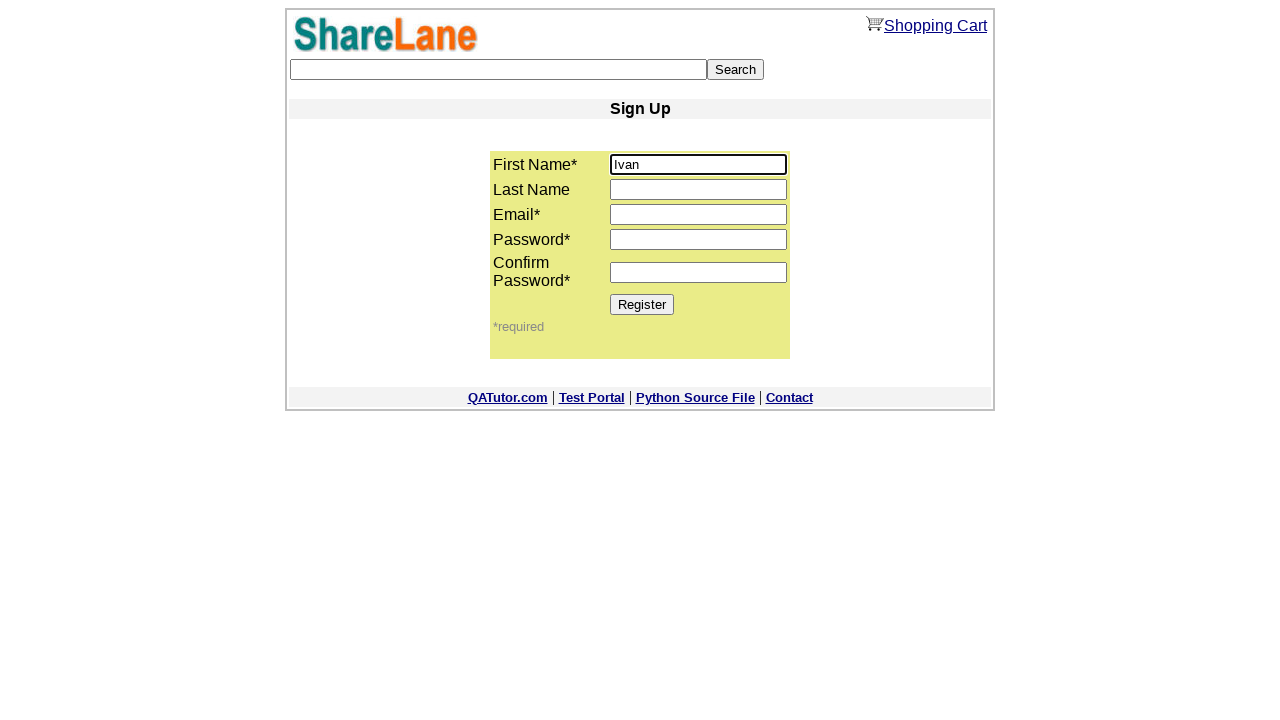

Filled last name field with 'Ivanov' on input[name='last_name']
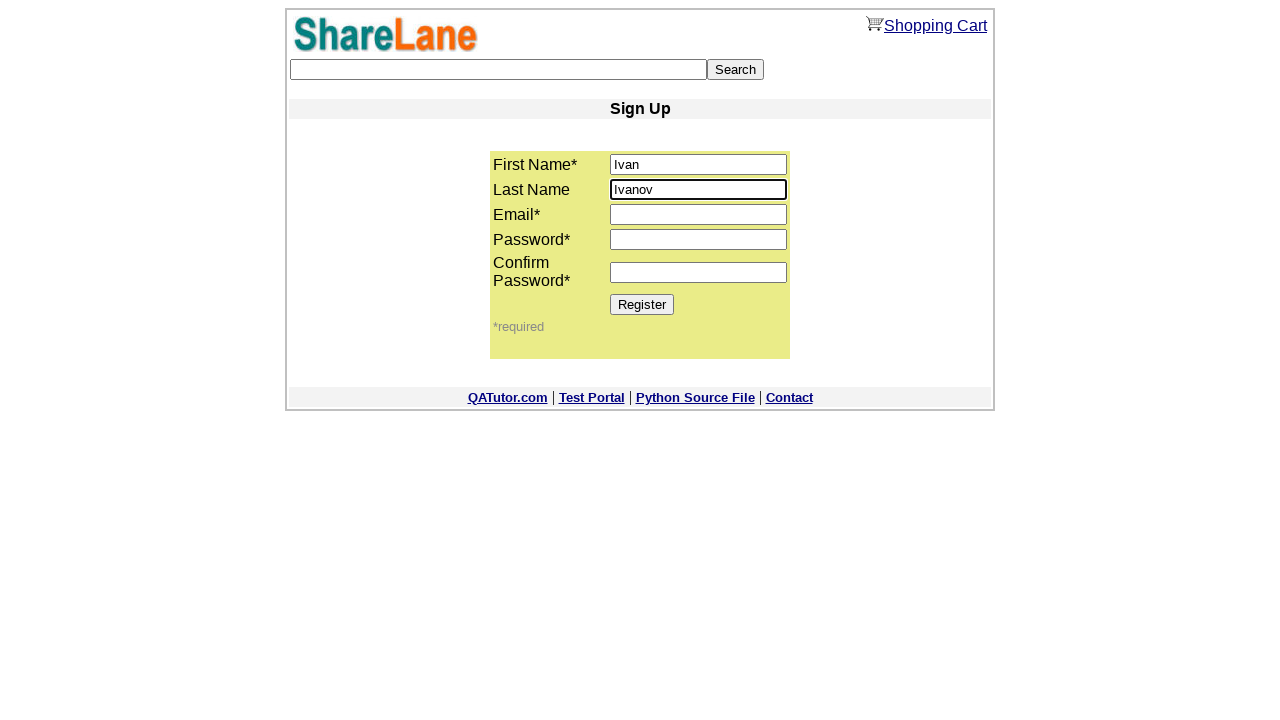

Filled email field with 'ivanov@123.sharelane.com' on input[name='email']
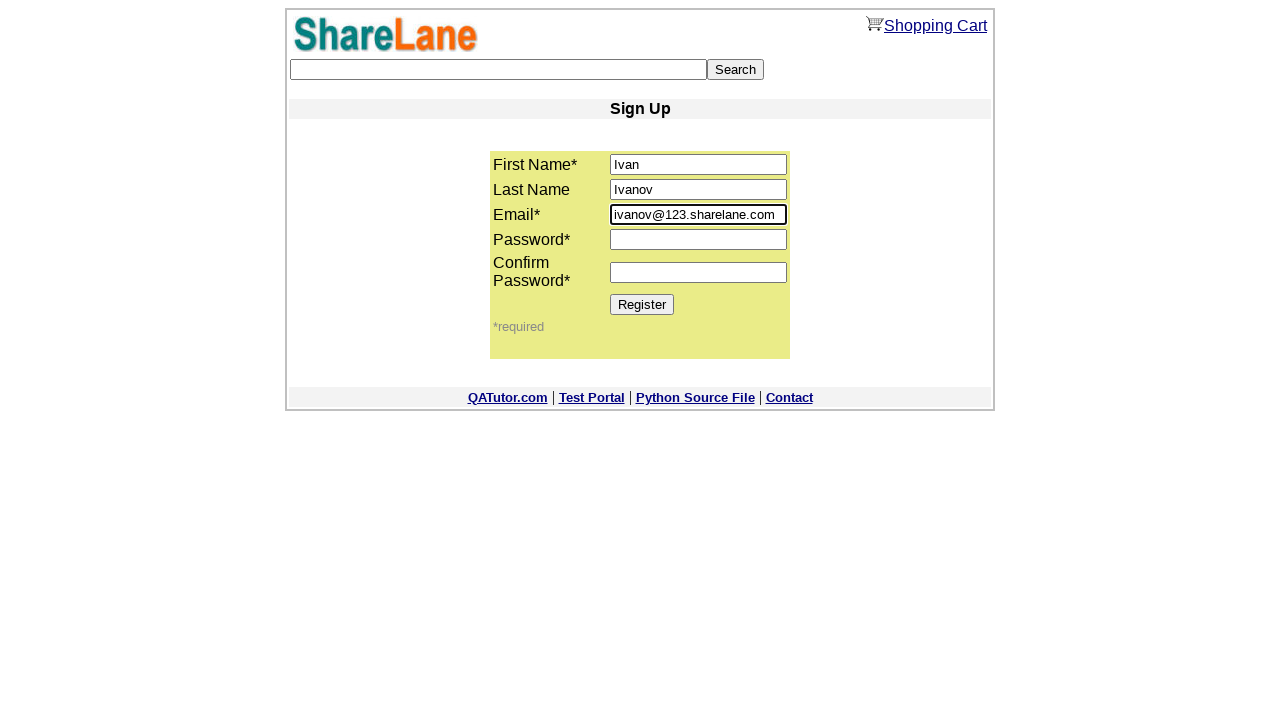

Filled password field with '1111' on input[name='password1']
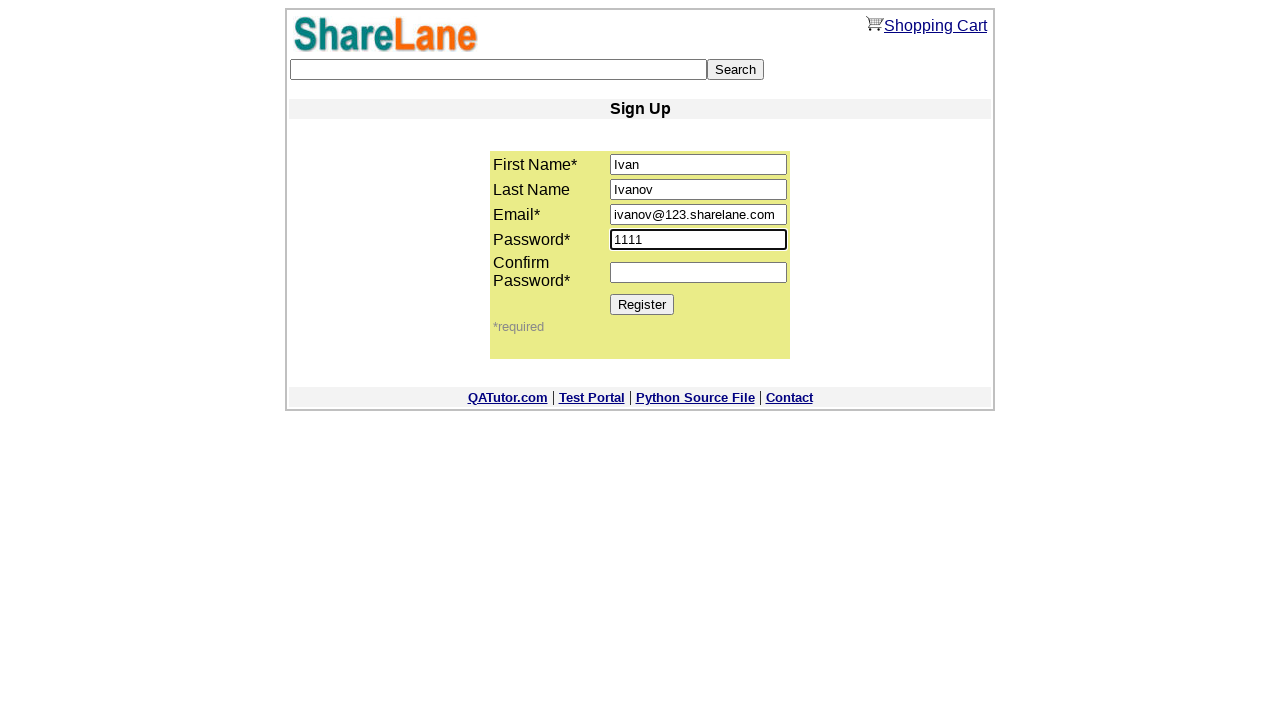

Filled confirm password field with '1111' on input[name='password2']
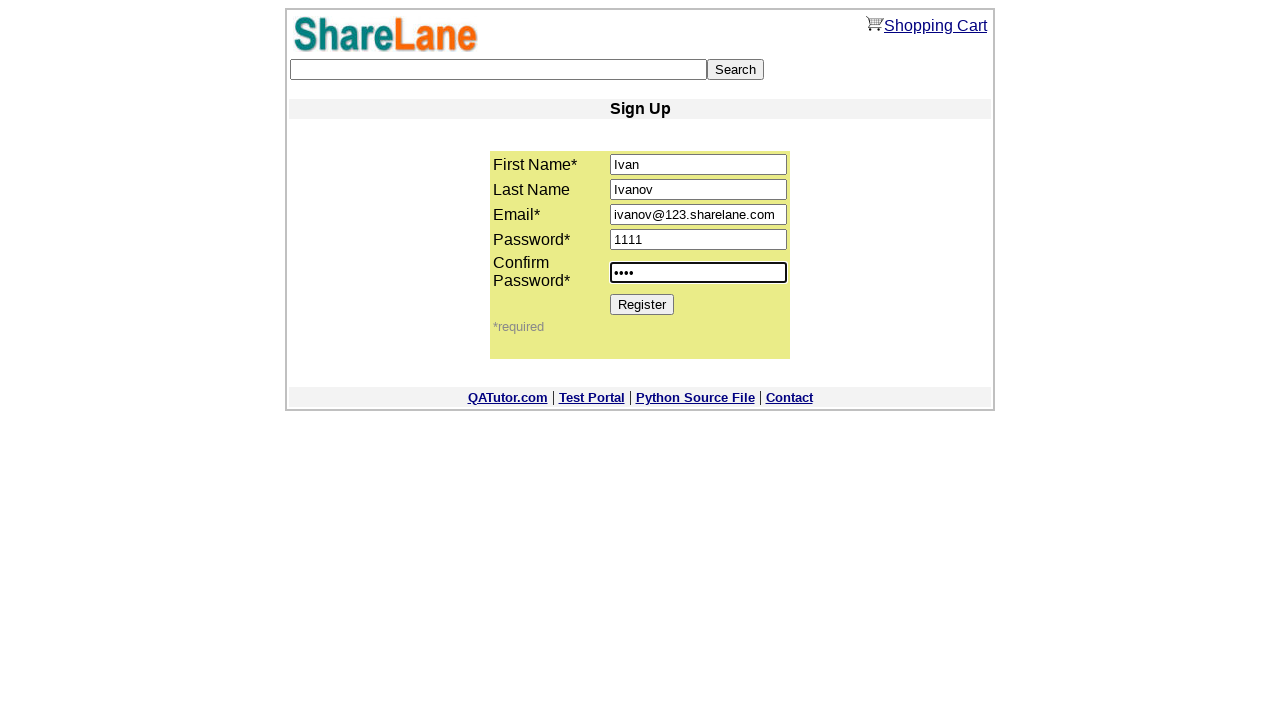

Clicked Register button to submit form at (642, 304) on input[value='Register']
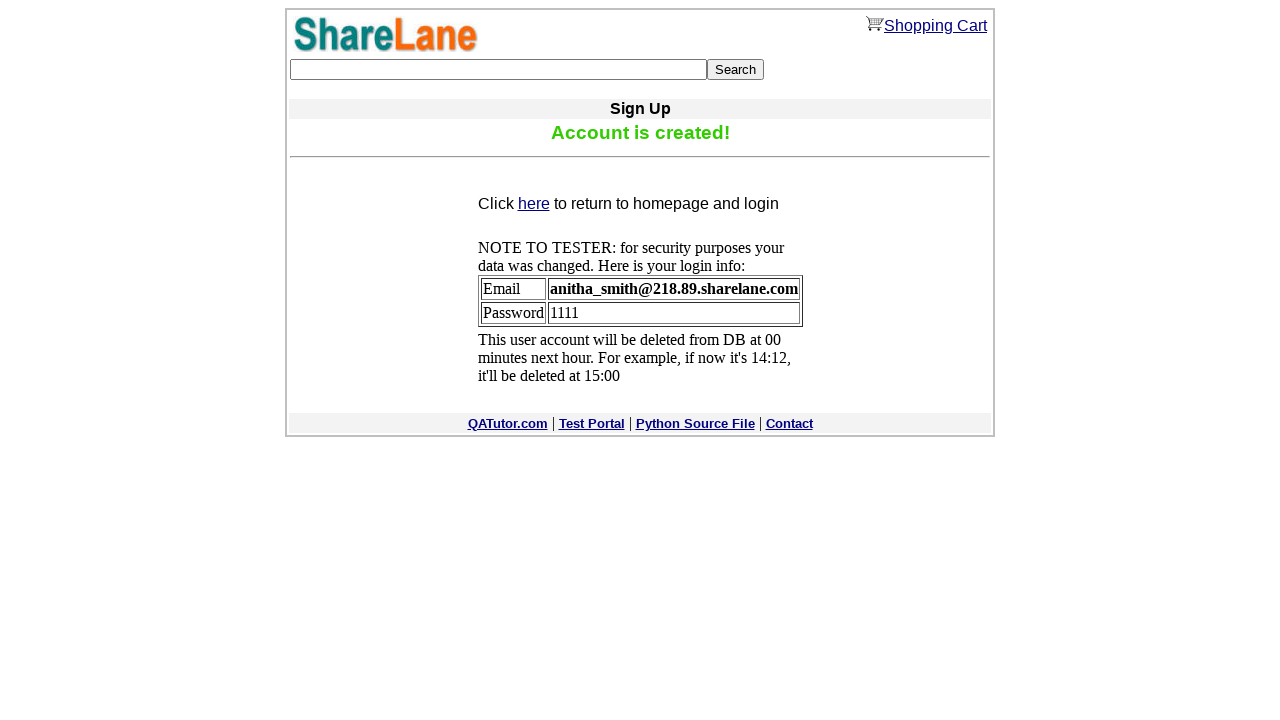

Account creation confirmation message appeared
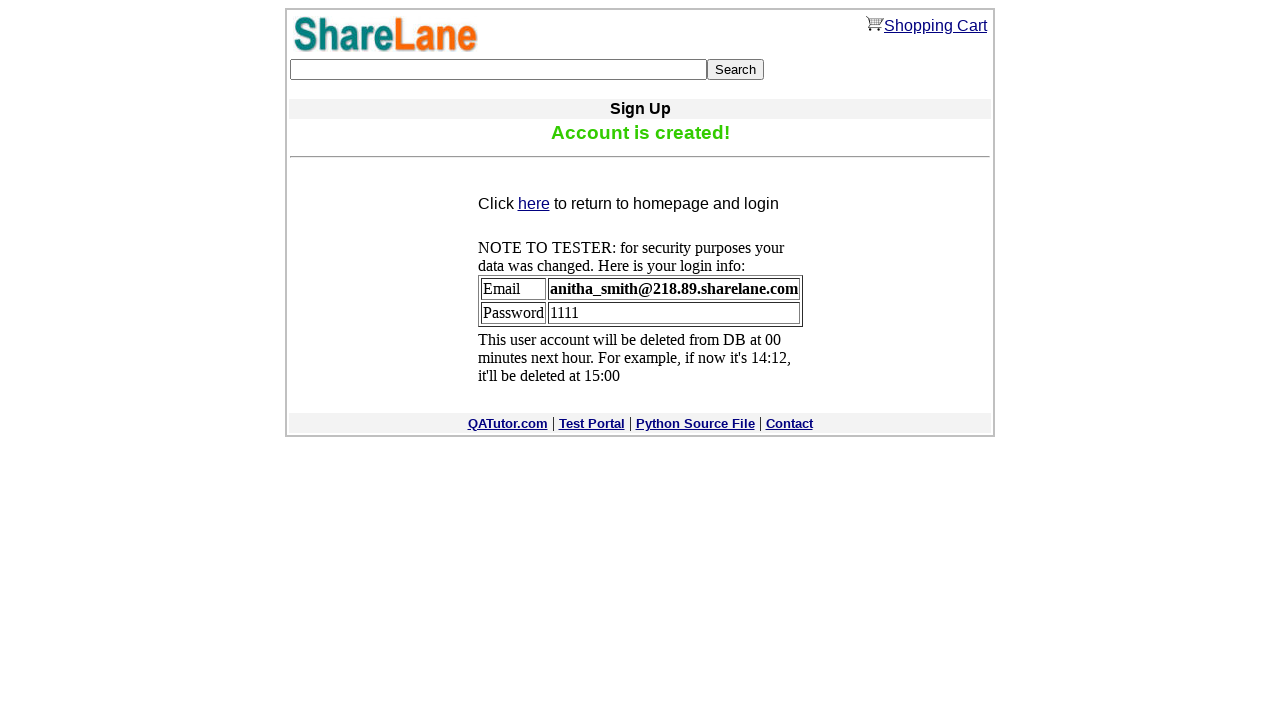

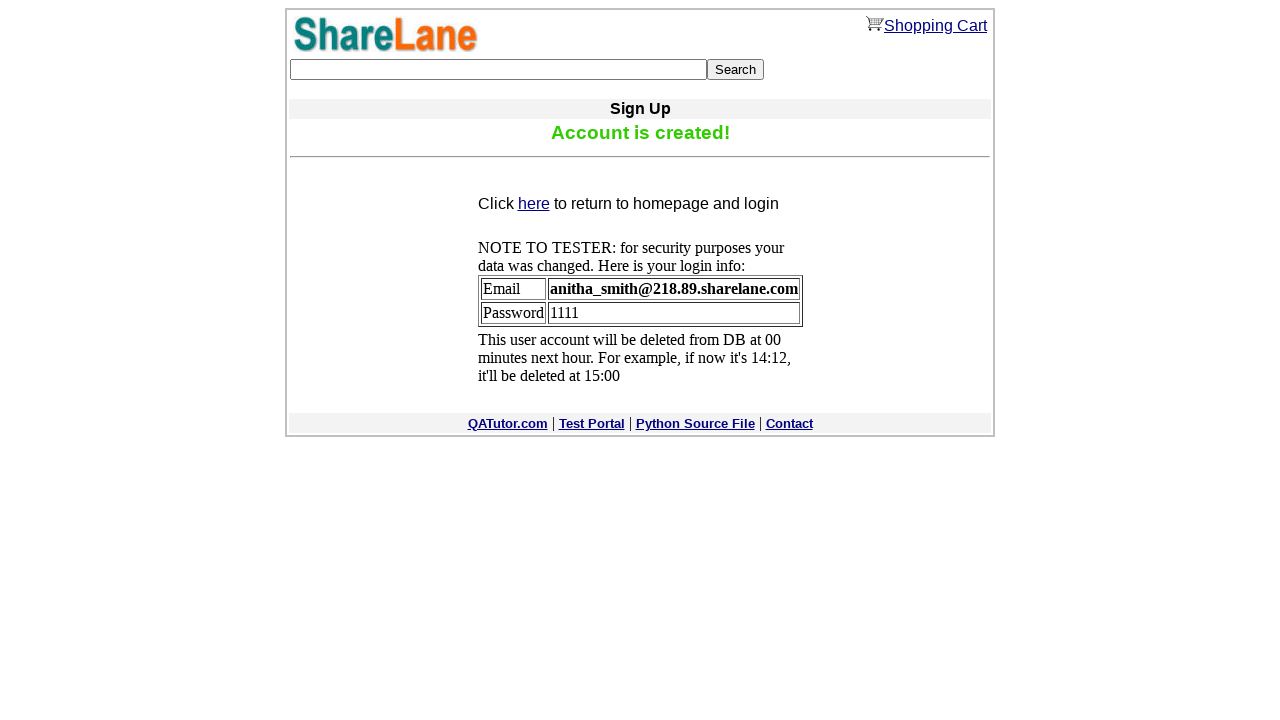